Tests triangle calculator validation by filling only one field (vy=5) and verifying the error message - Edge browser version.

Starting URL: https://www.calculator.net/triangle-calculator.html

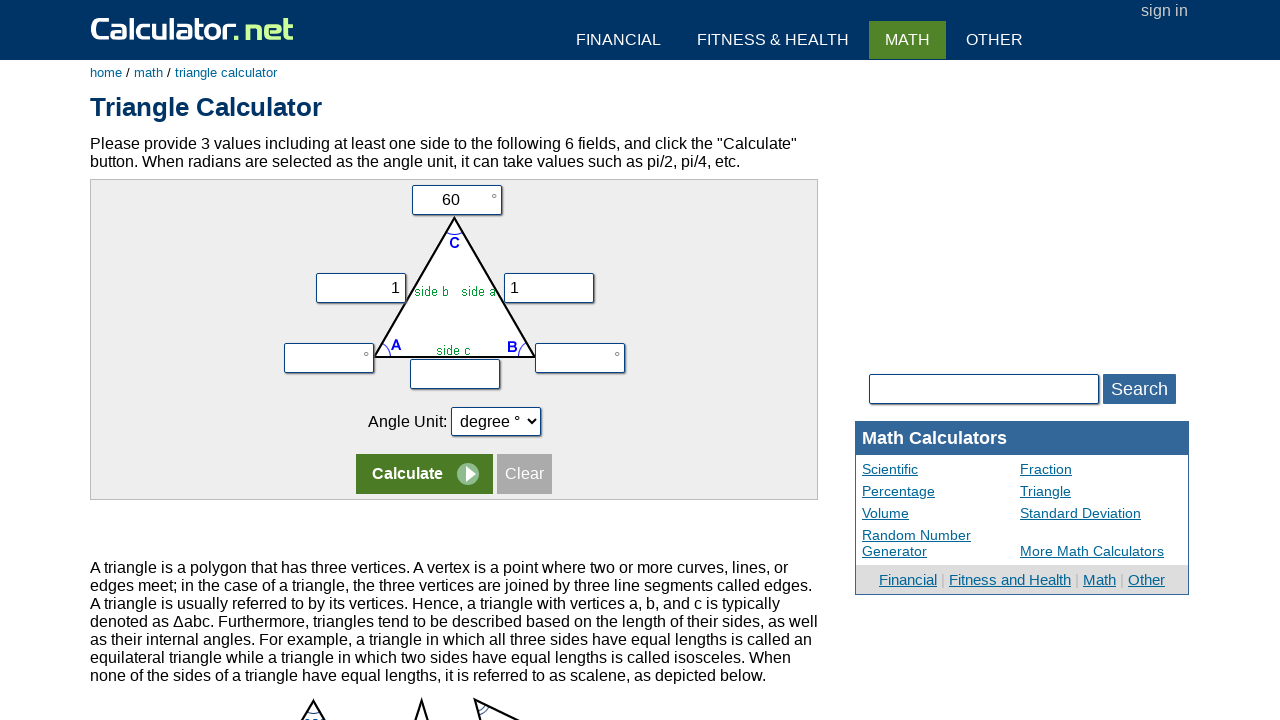

Clicked on second form row to focus at (454, 279) on form:nth-child(1) tr:nth-child(2)
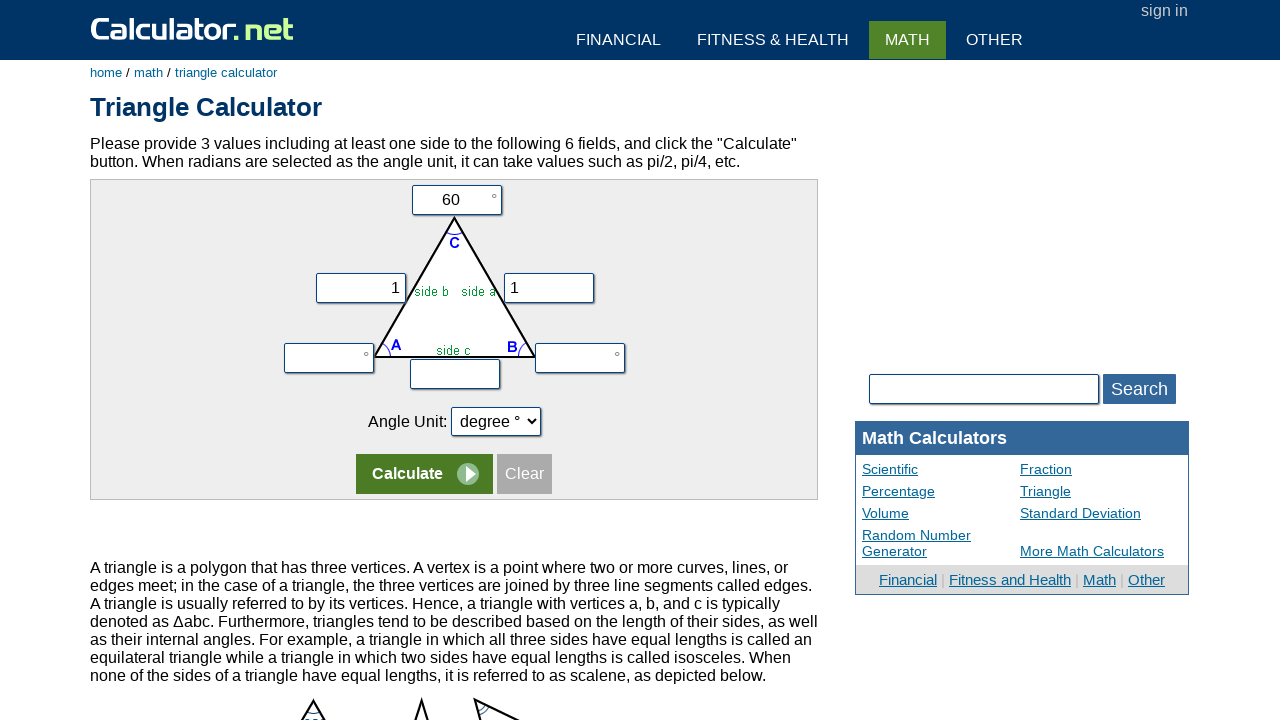

Cleared vx field on input[name='vx']
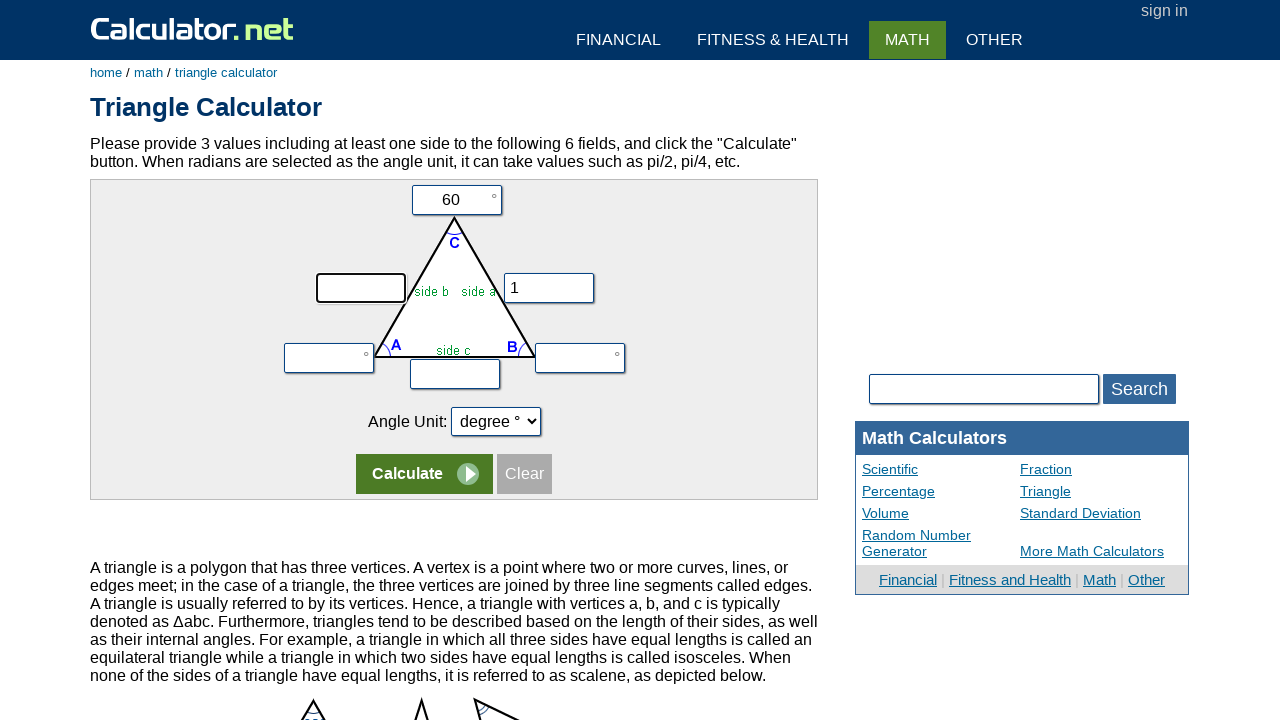

Clicked on first form row at (454, 200) on form:nth-child(1) tr:nth-child(1) > td
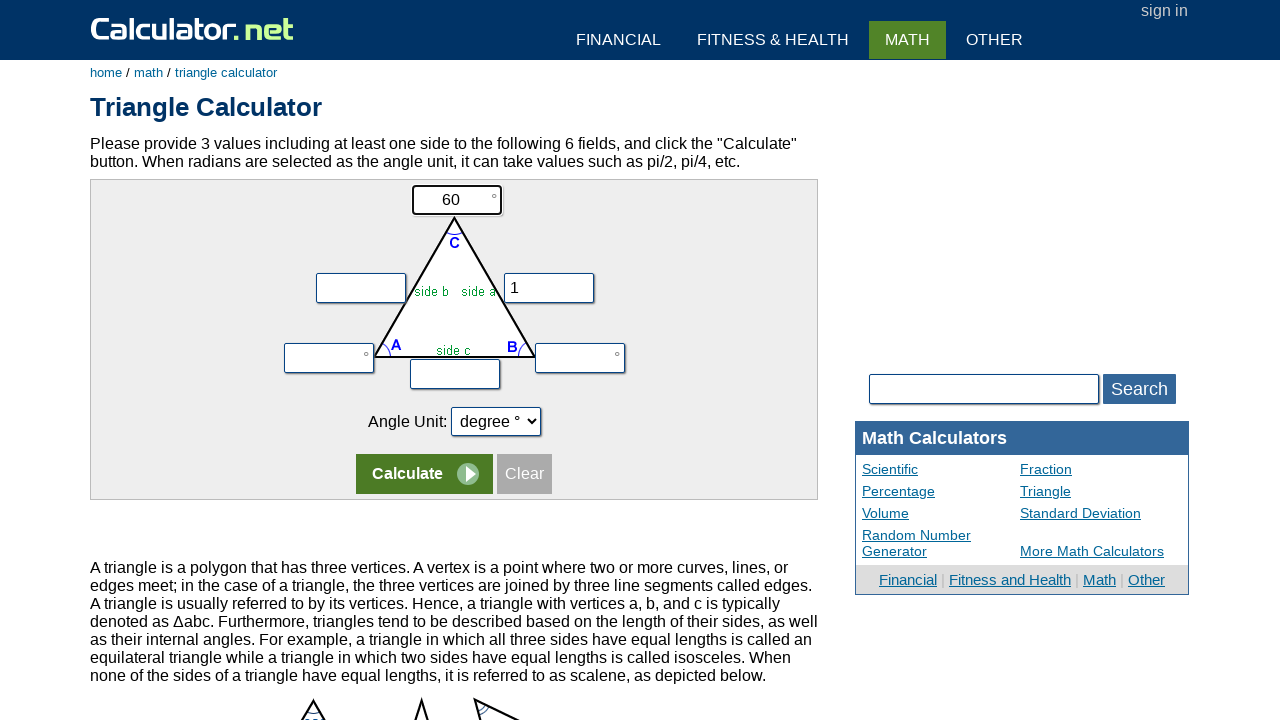

Cleared vc field on input[name='vc']
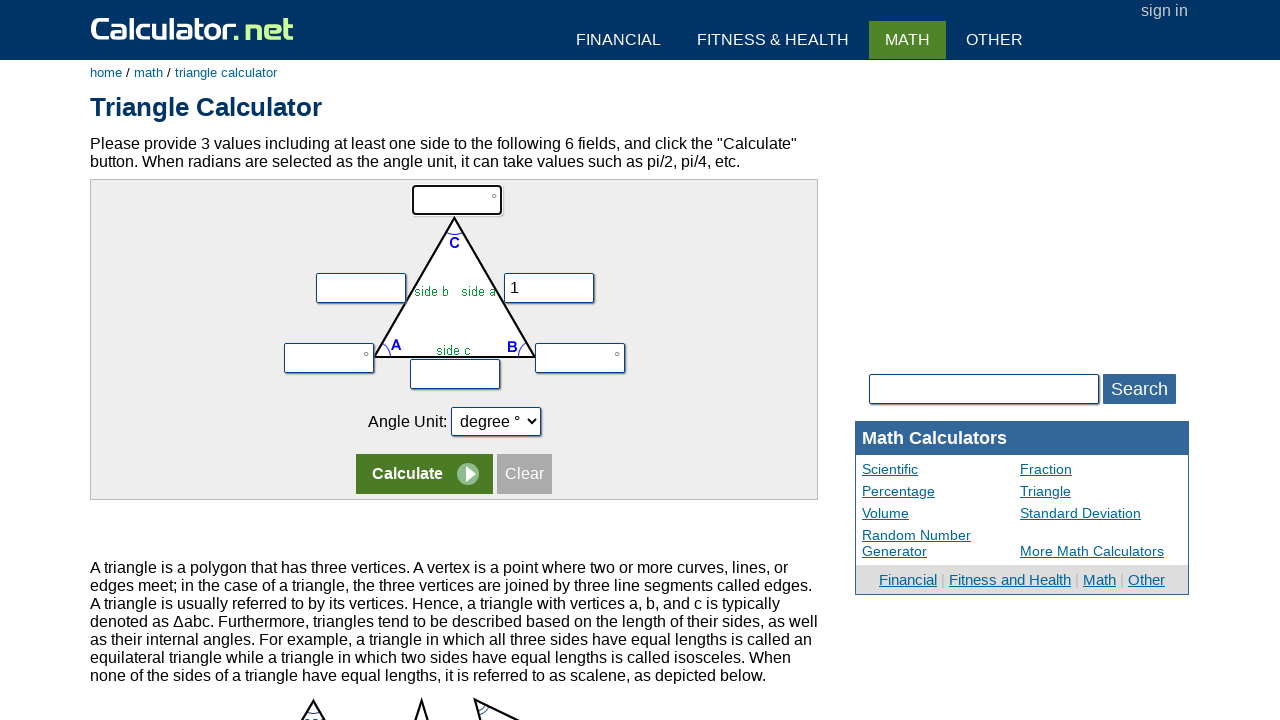

Clicked on second form row again at (454, 279) on form:nth-child(1) tr:nth-child(2)
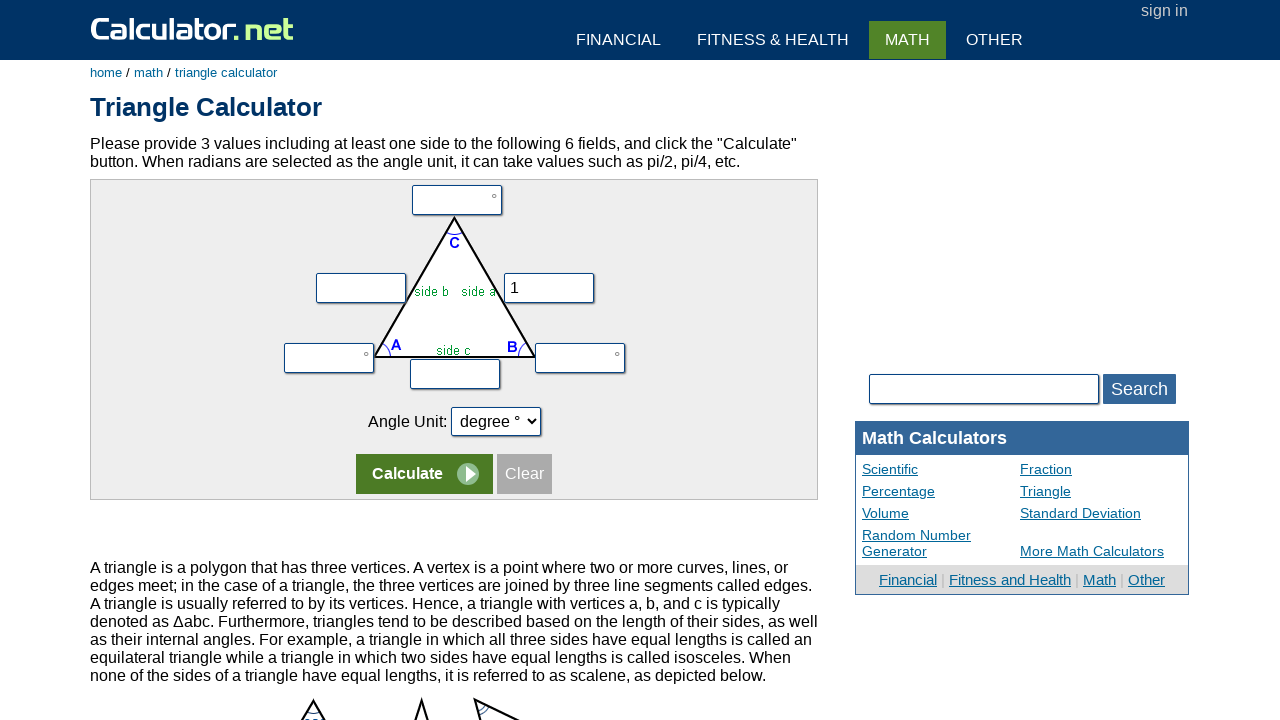

Filled vy field with value 5 on input[name='vy']
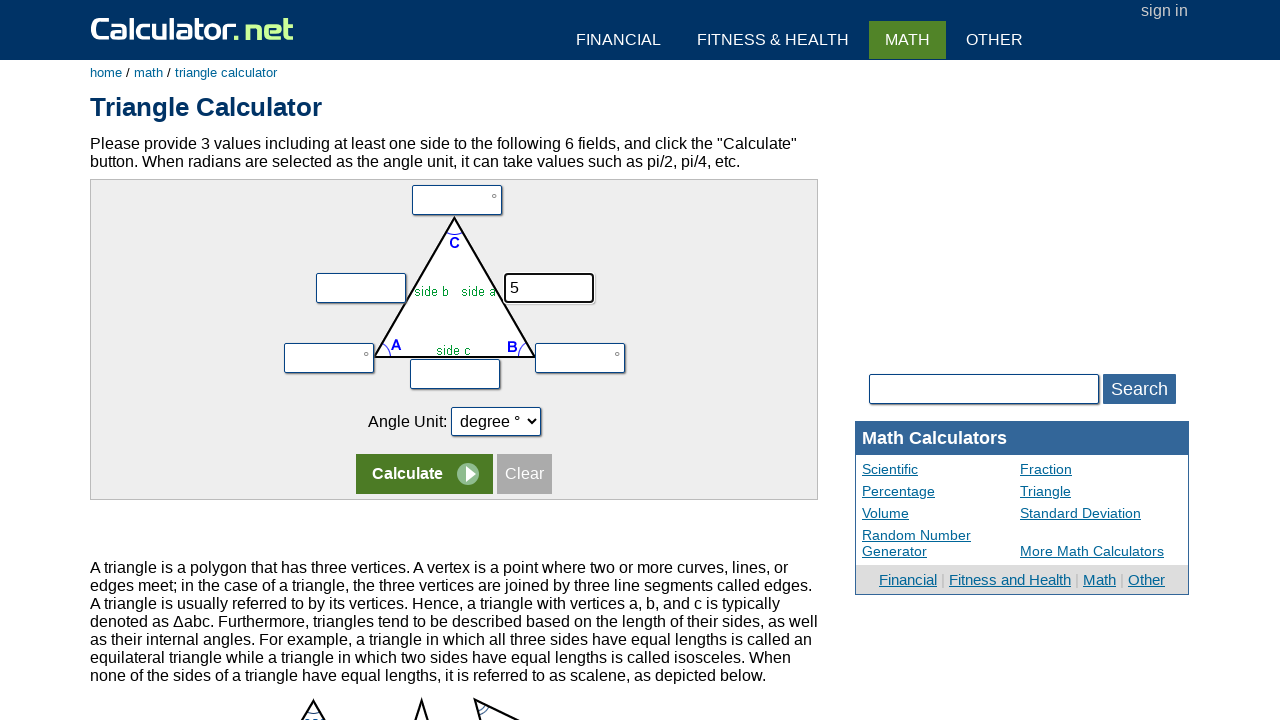

Clicked calculate button at (424, 474) on input[name='x']
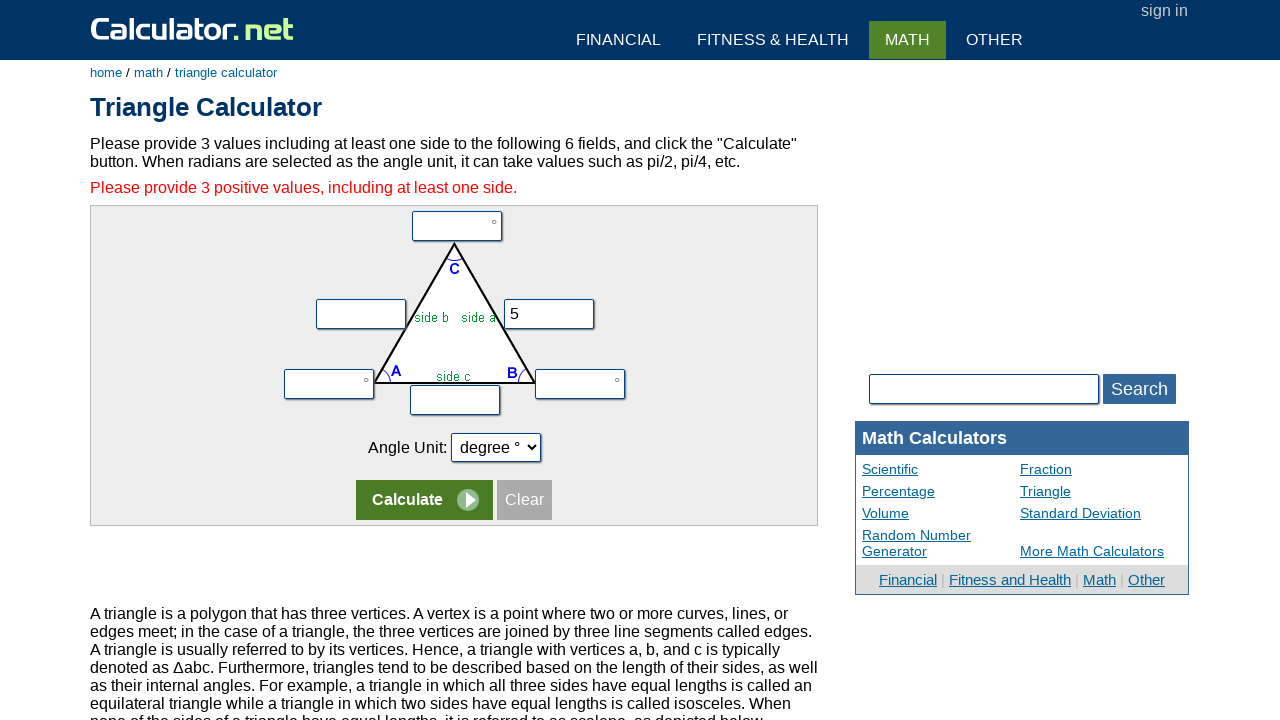

Error message appeared - validation triggered with only vy field filled
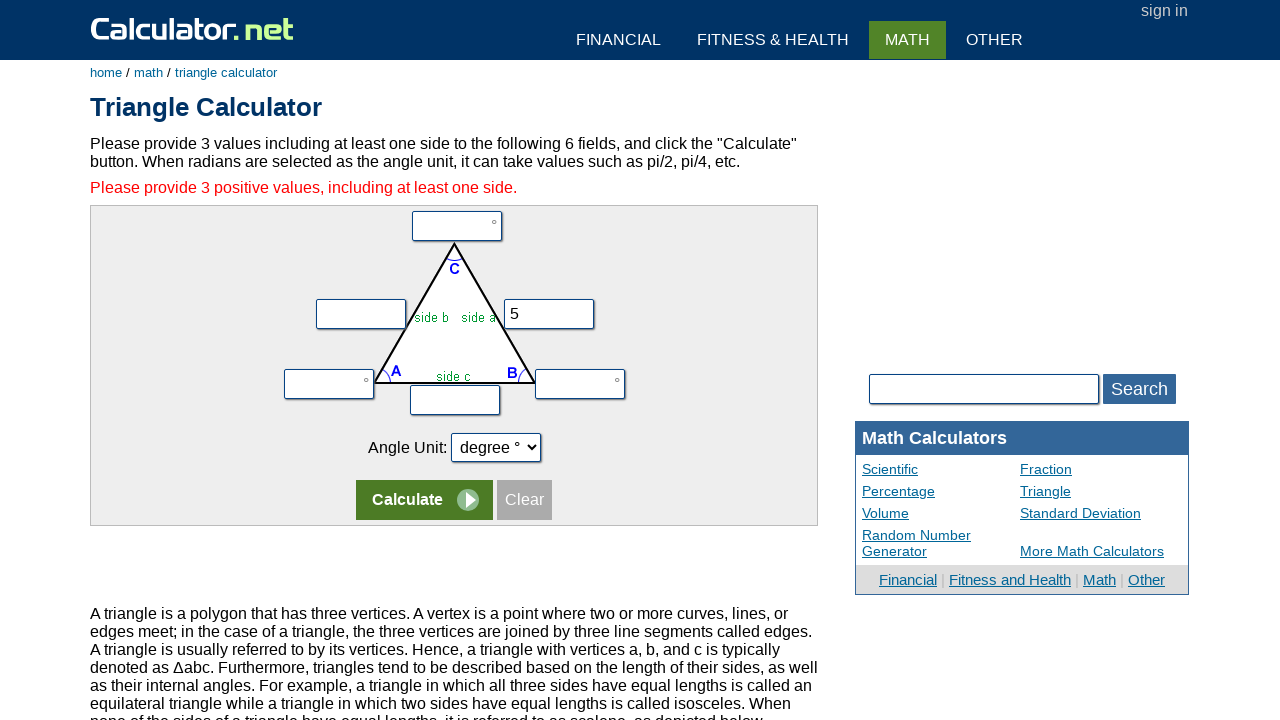

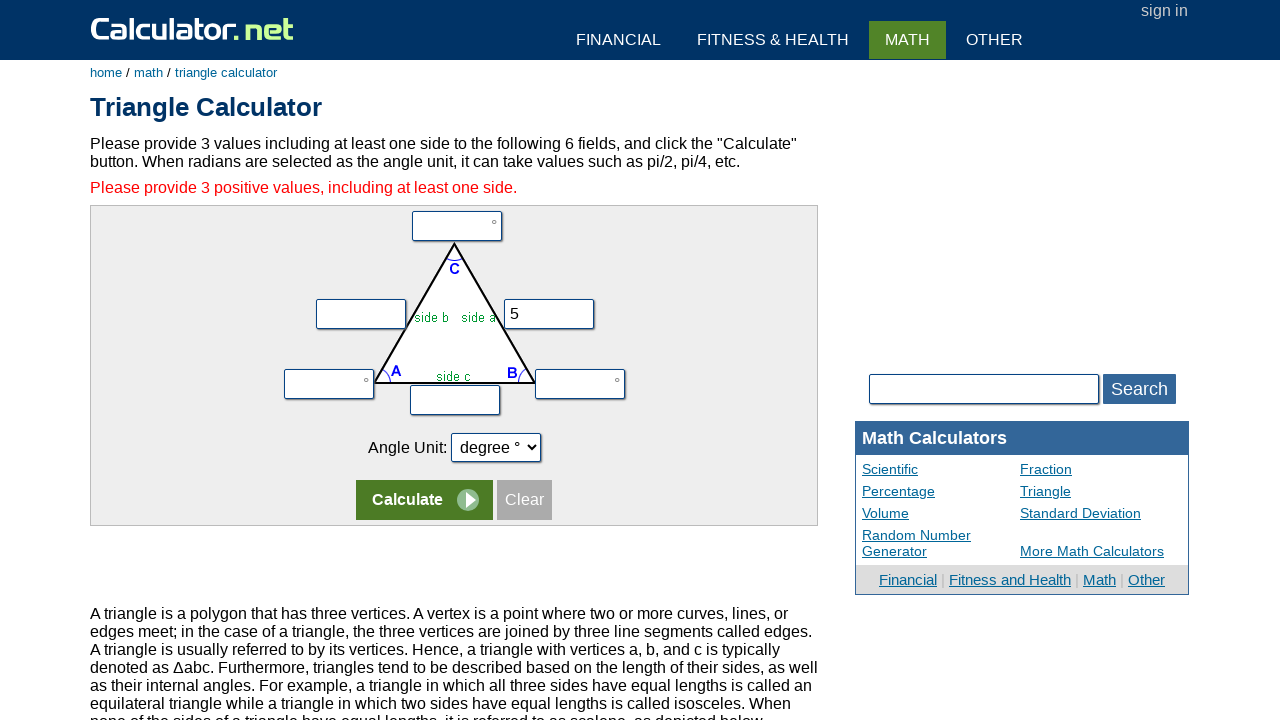